Tests different button click types on demoqa.com - performs double click, right click (context click), and regular click on three different buttons, then verifies success messages appear for each action.

Starting URL: https://demoqa.com/buttons

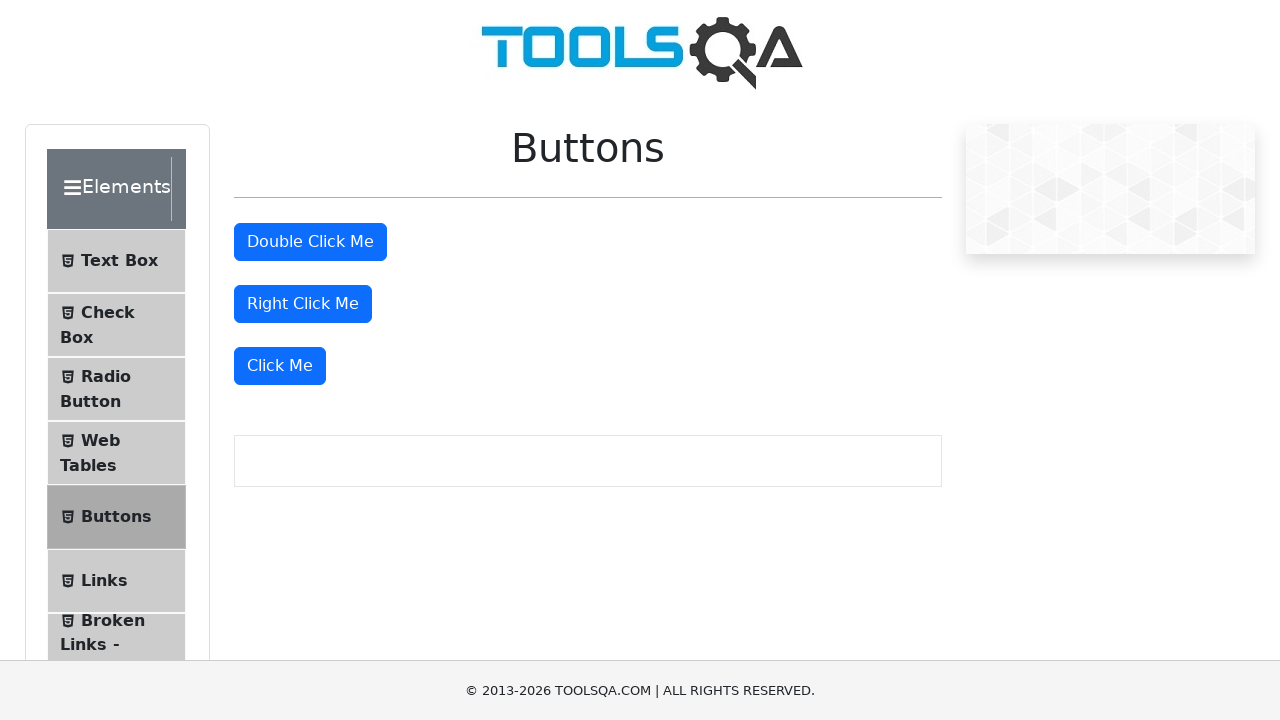

Double clicked the 'Double Click Me' button at (310, 242) on #doubleClickBtn
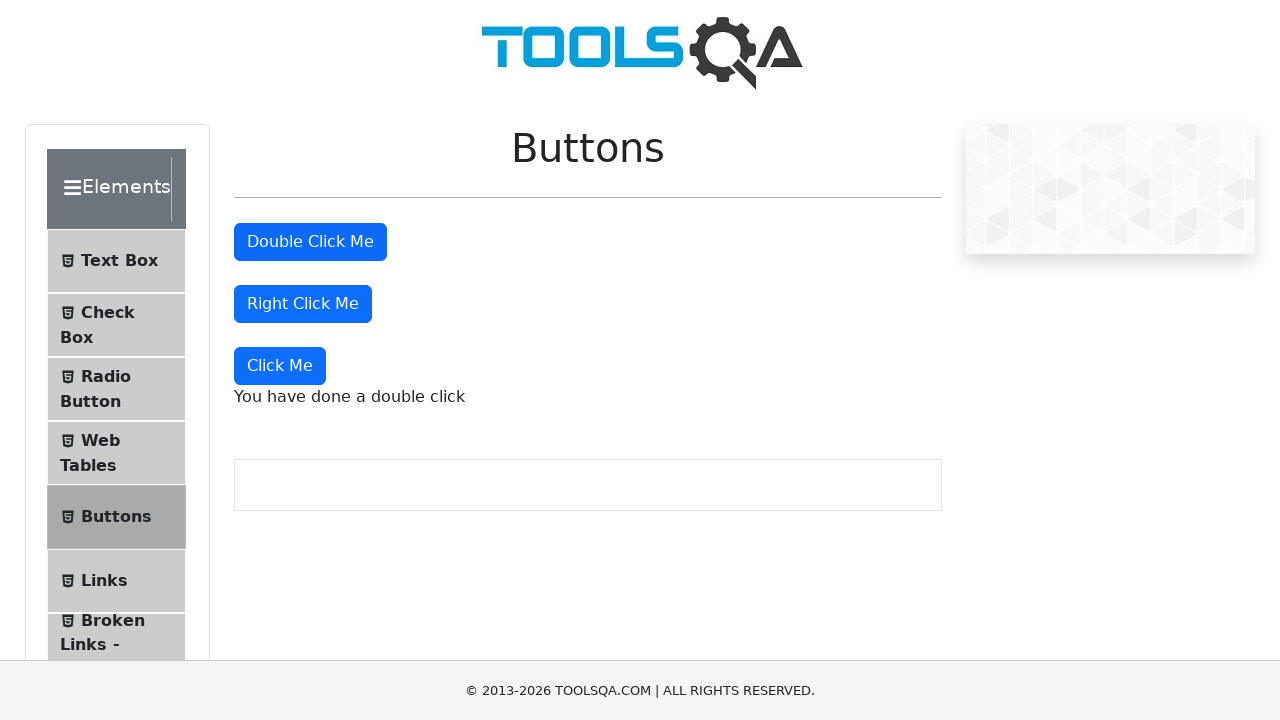

Right clicked the 'Right Click Me' button at (303, 304) on #rightClickBtn
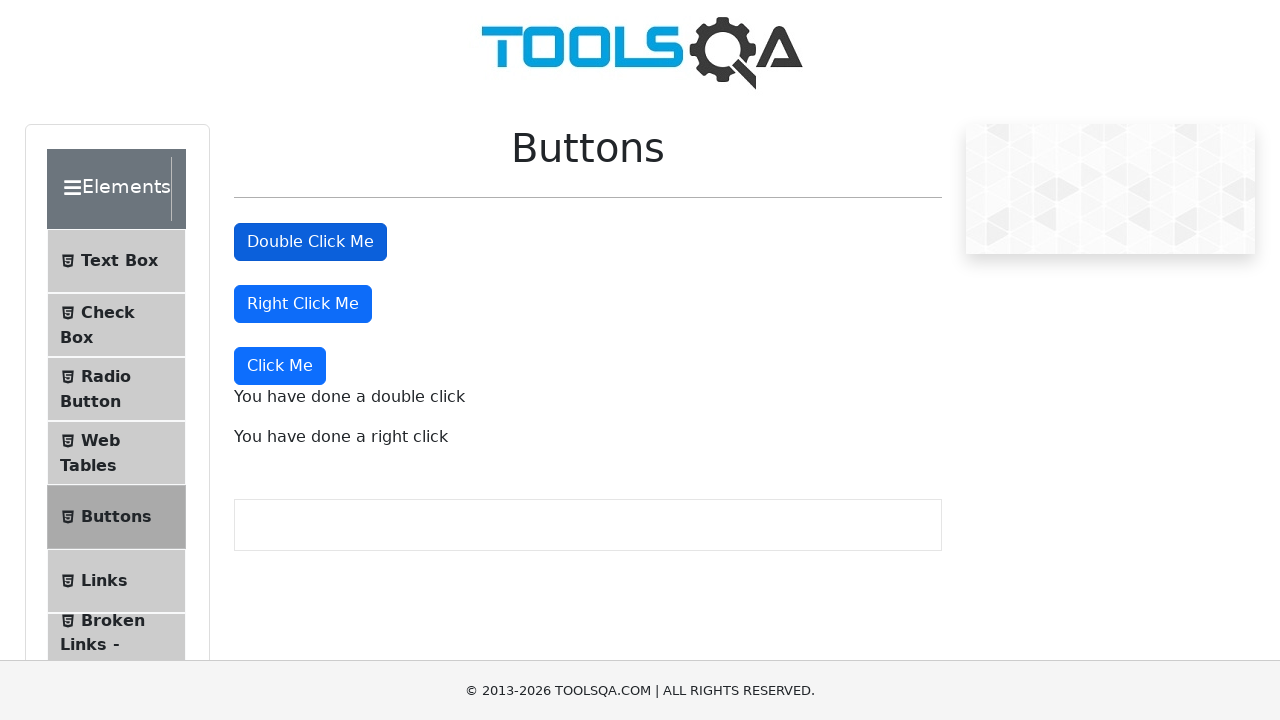

Clicked the 'Click Me' button at (280, 366) on xpath=//button[text()='Click Me']
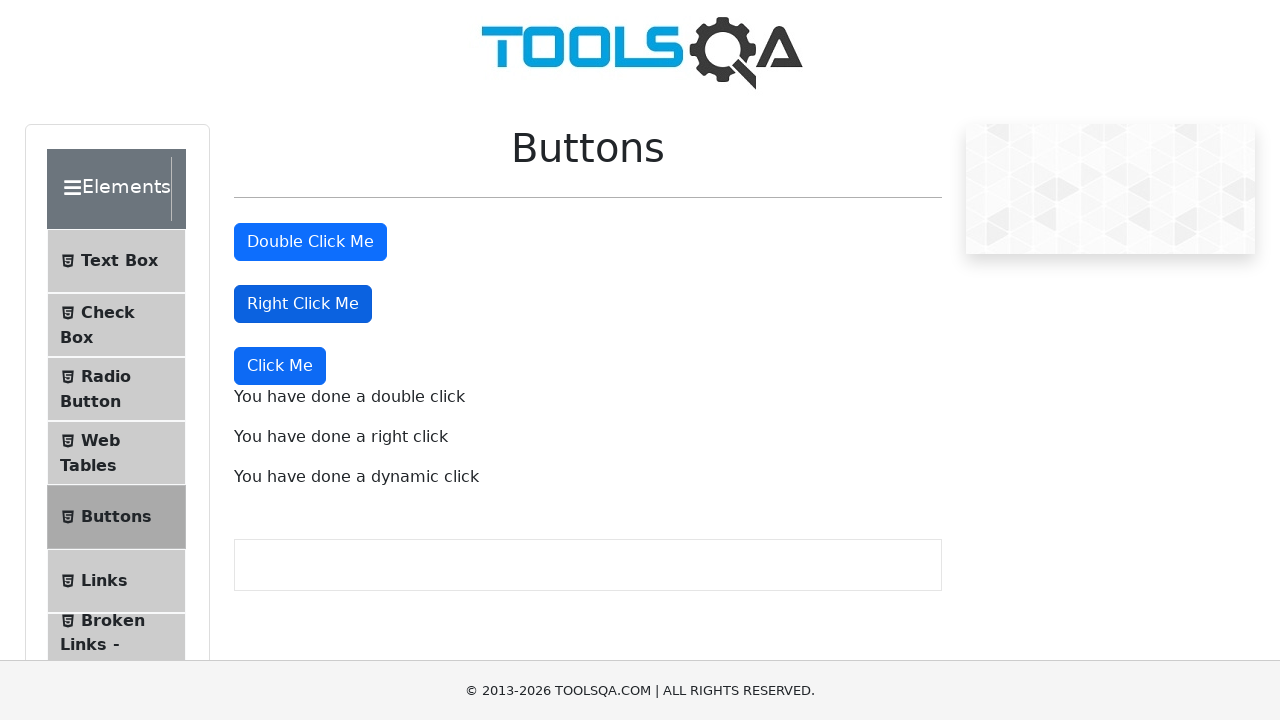

Double click success message appeared
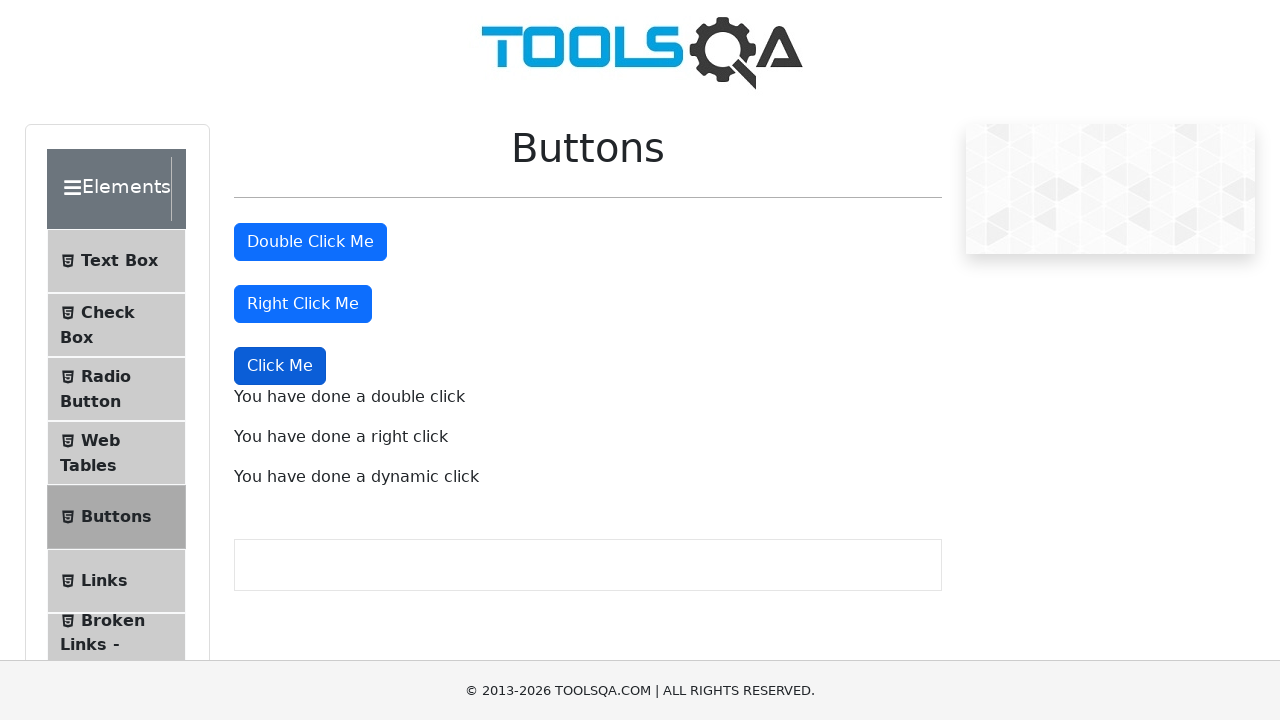

Right click success message appeared
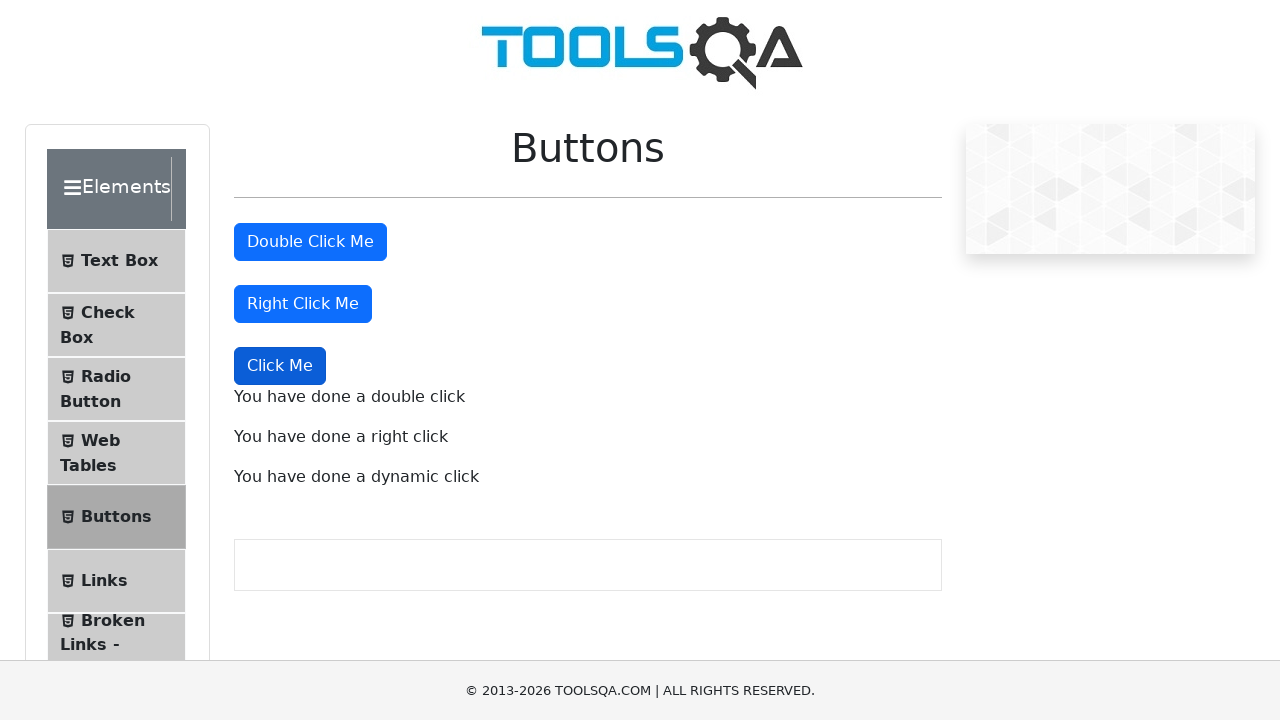

Regular click success message appeared
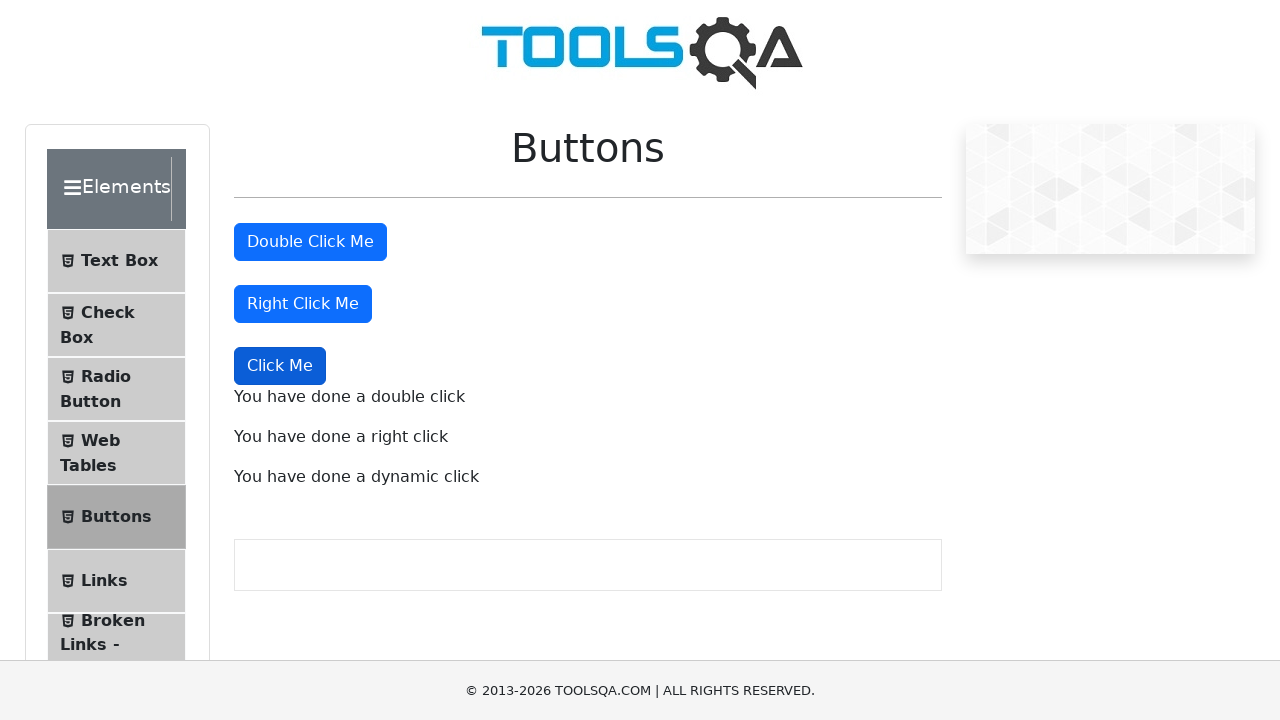

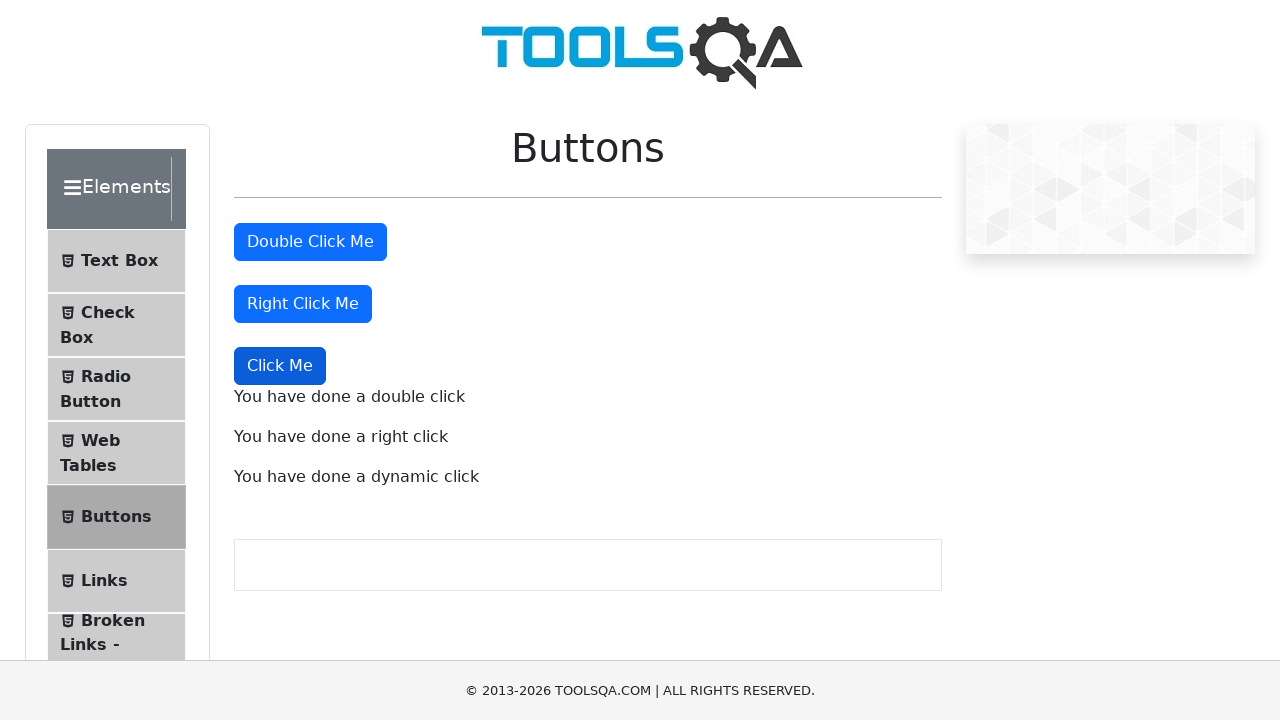